Tests vertical scrolling functionality by clicking on the Vertical option, opening it in a new tab, switching to the new tab, and scrolling to a specific element on the page.

Starting URL: https://demoapps.qspiders.com/ui/scroll?scenario=1

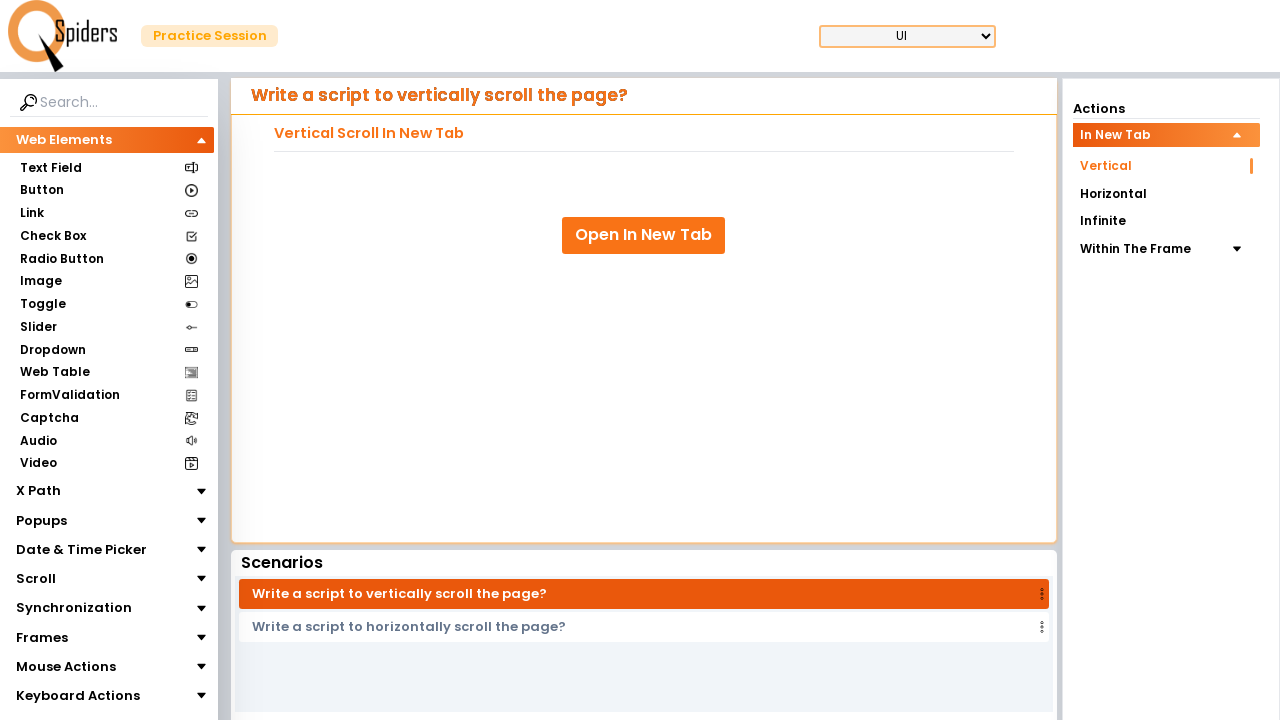

Clicked on Vertical scroll option at (1166, 166) on a:text('Vertical')
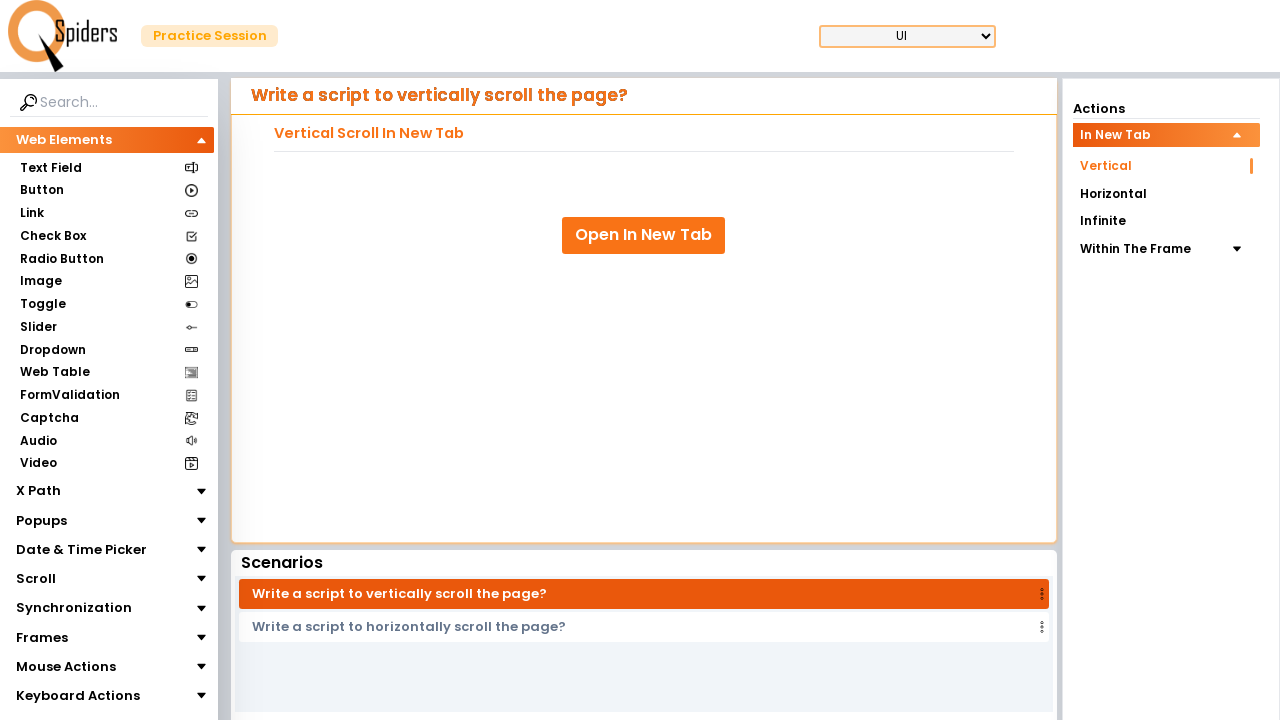

Clicked 'Open In New Tab' button at (644, 235) on a:text('Open In New Tab')
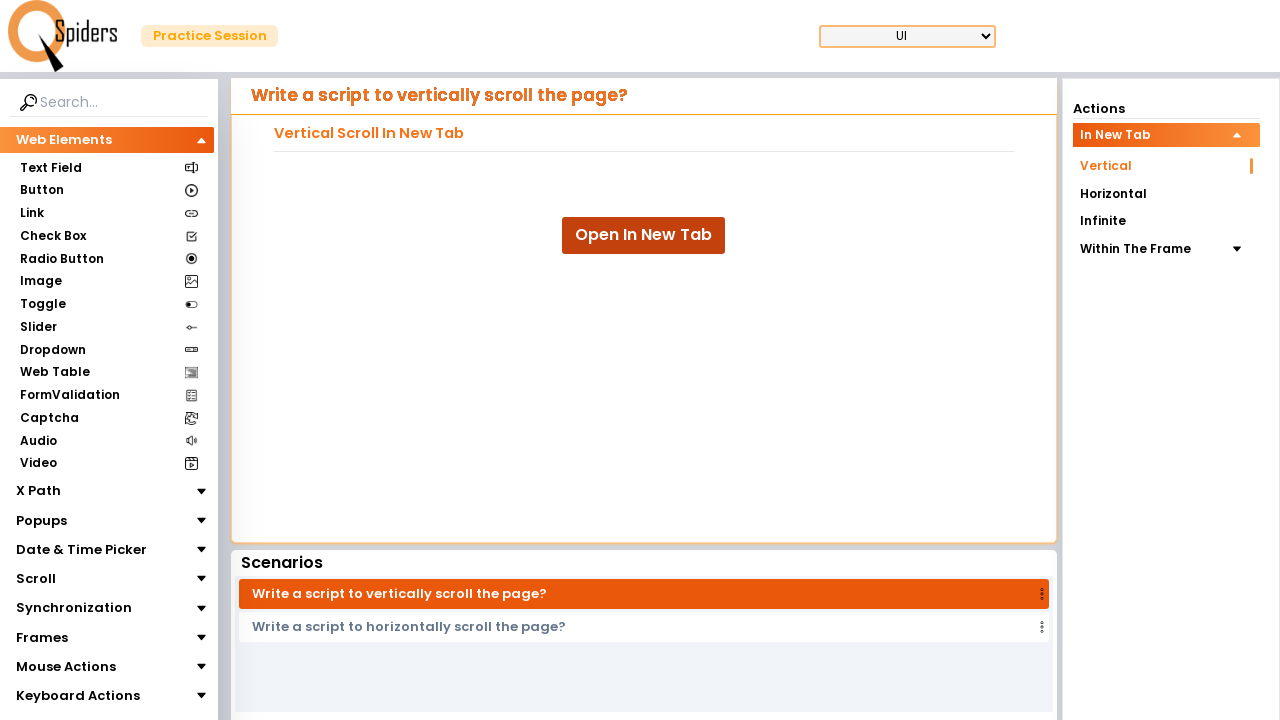

Switched to new tab and waited for page load
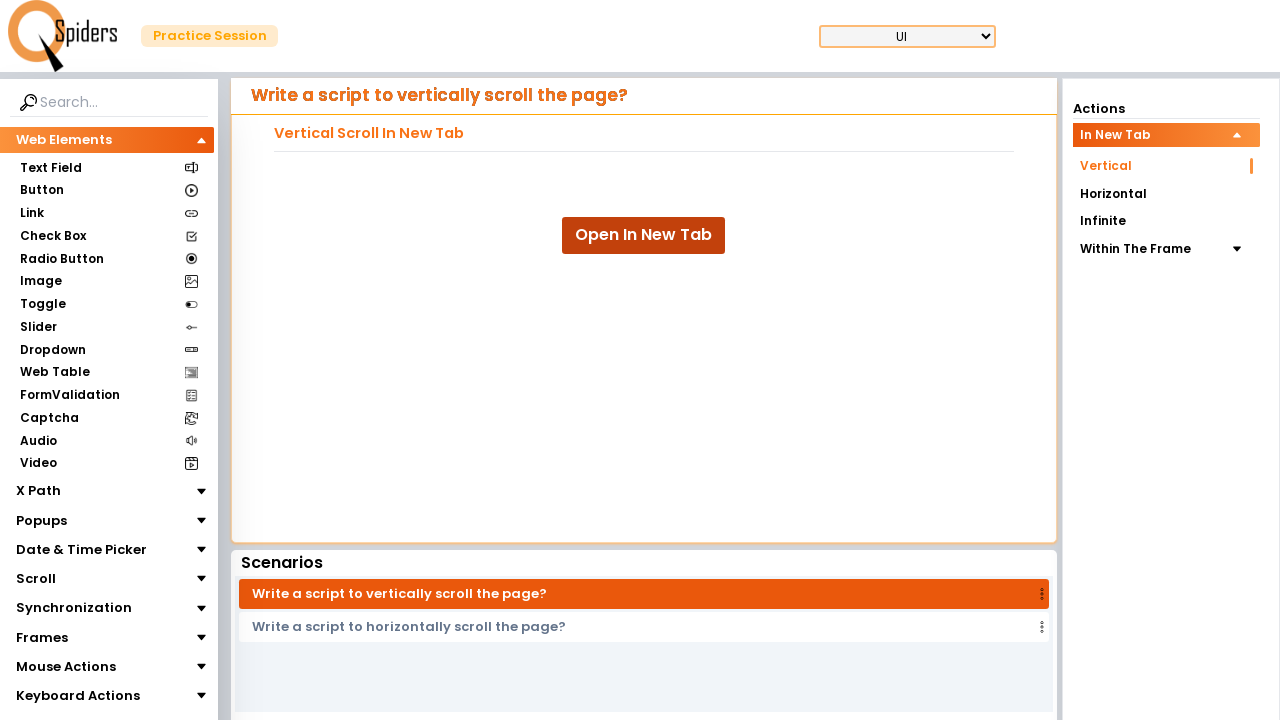

Scrolled to the first span element on the page
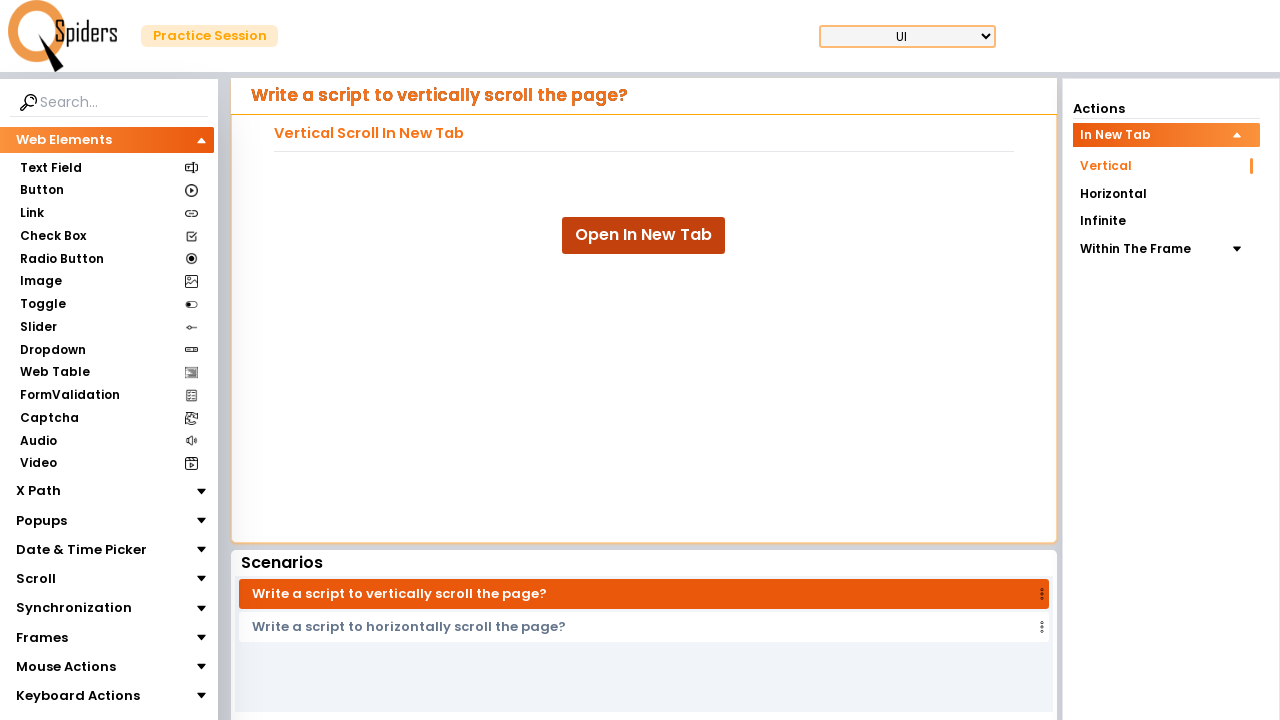

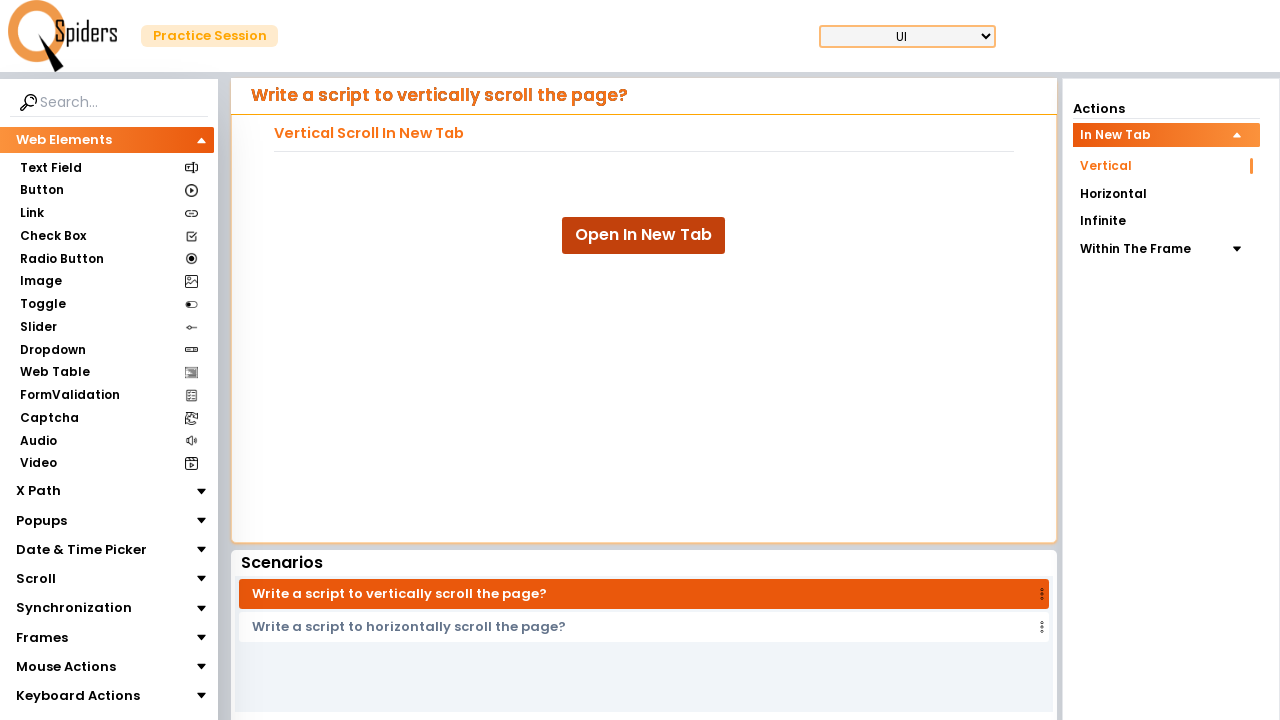